Tests drag-and-drop functionality on the jQuery UI Droppable demo page by dragging an element and dropping it onto a target area within an iframe.

Starting URL: http://jqueryui.com/demos/droppable/

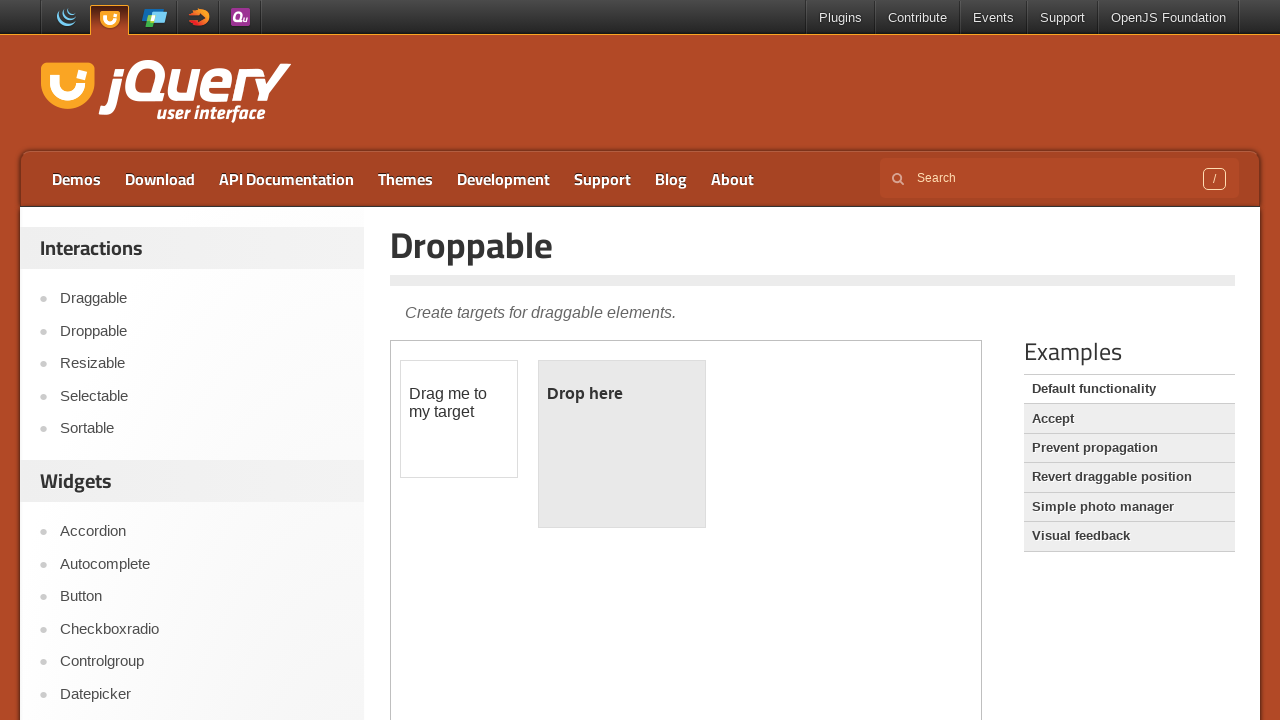

Located the demo iframe
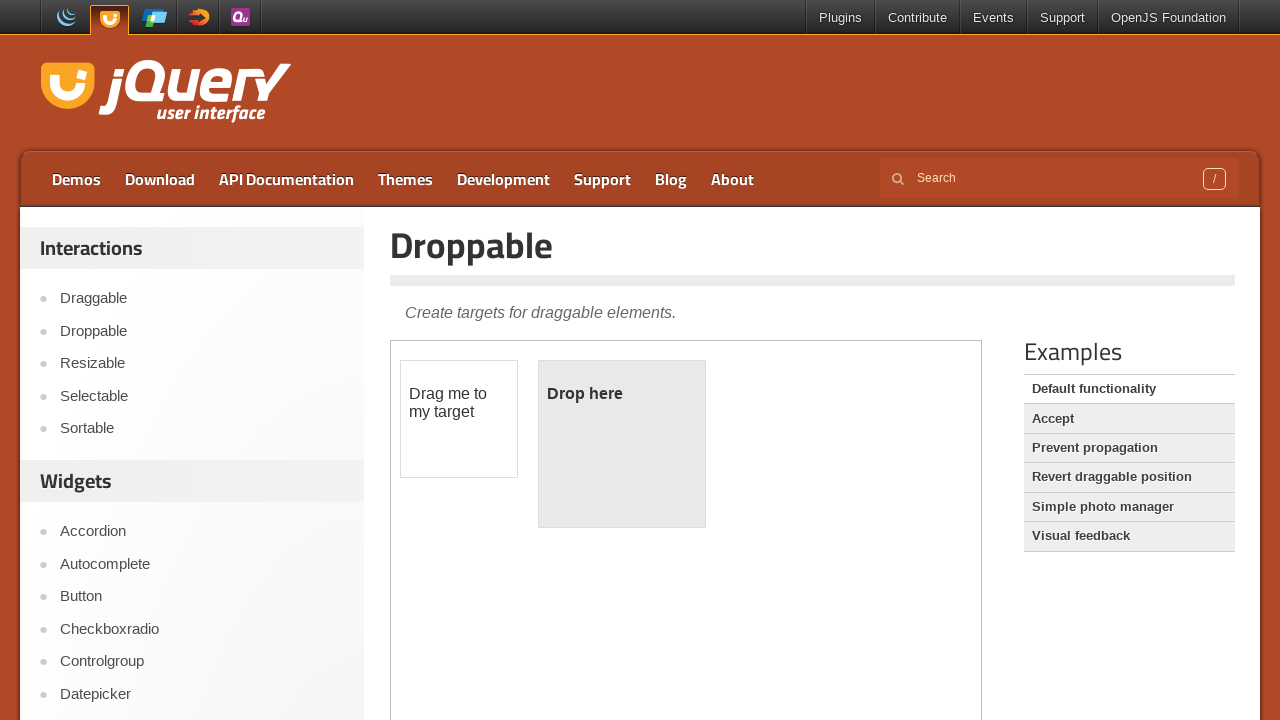

Draggable element became visible
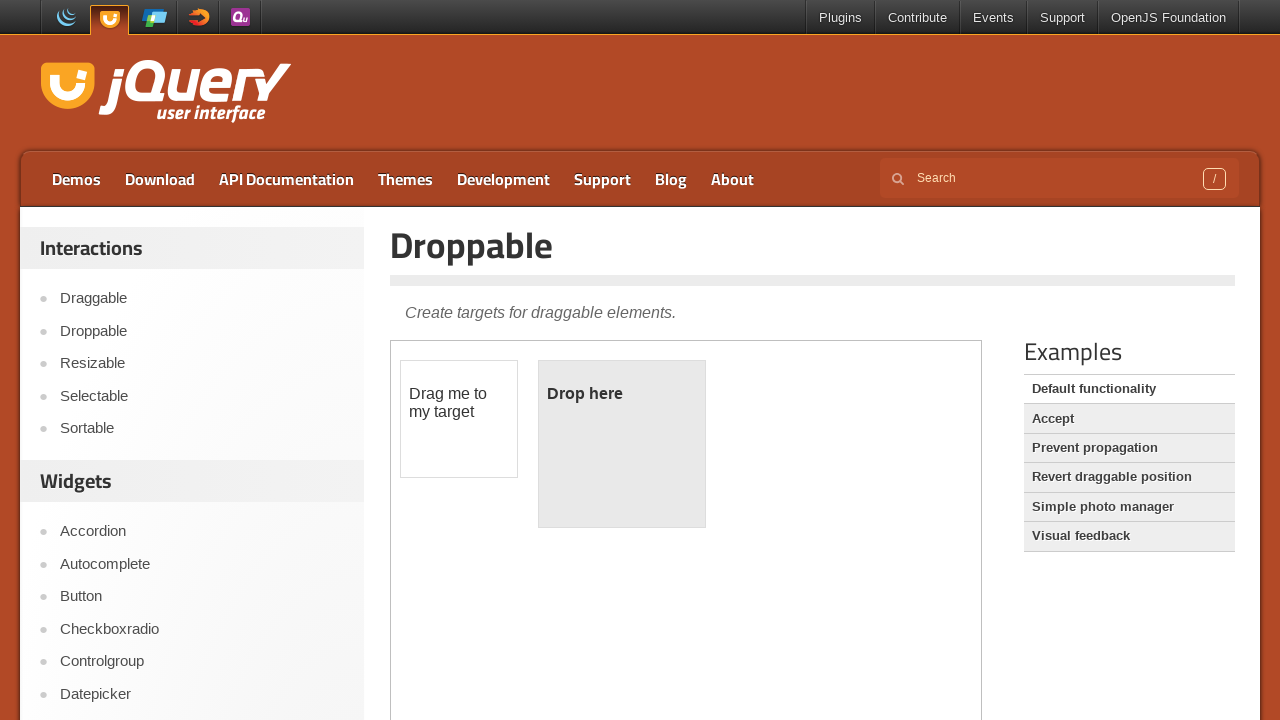

Droppable target area became visible
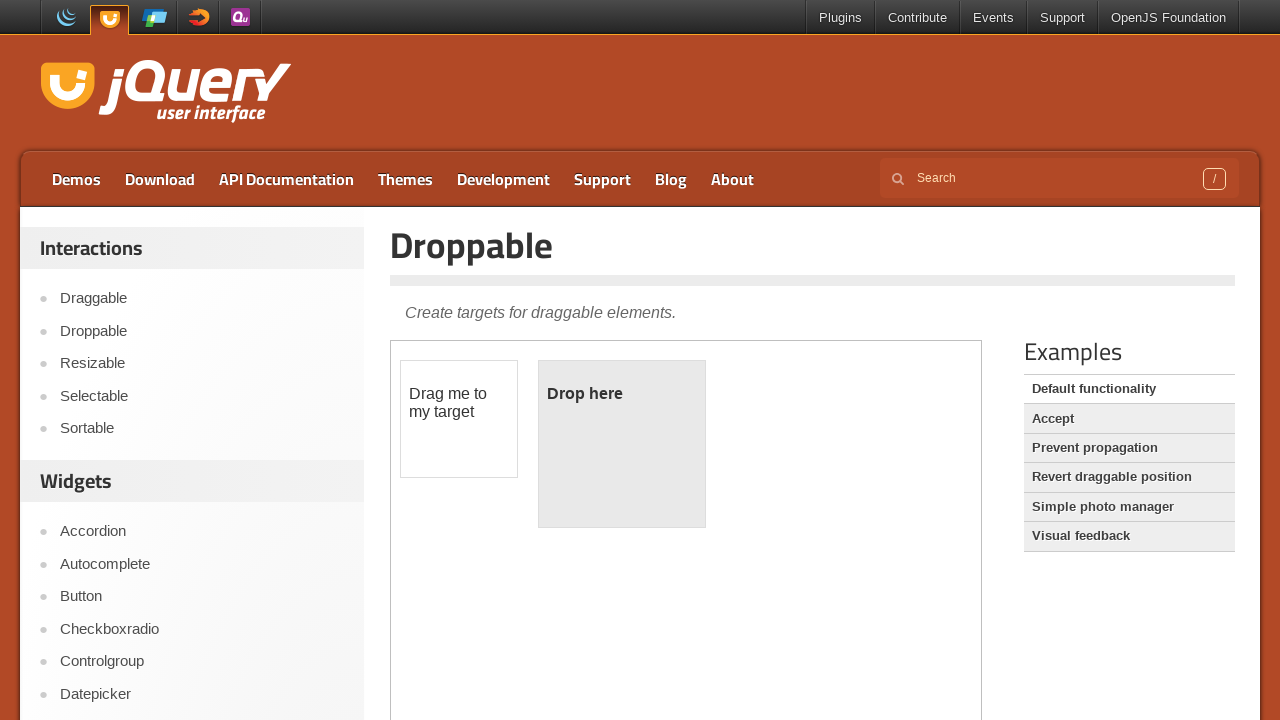

Dragged element and dropped it onto the target area at (622, 444)
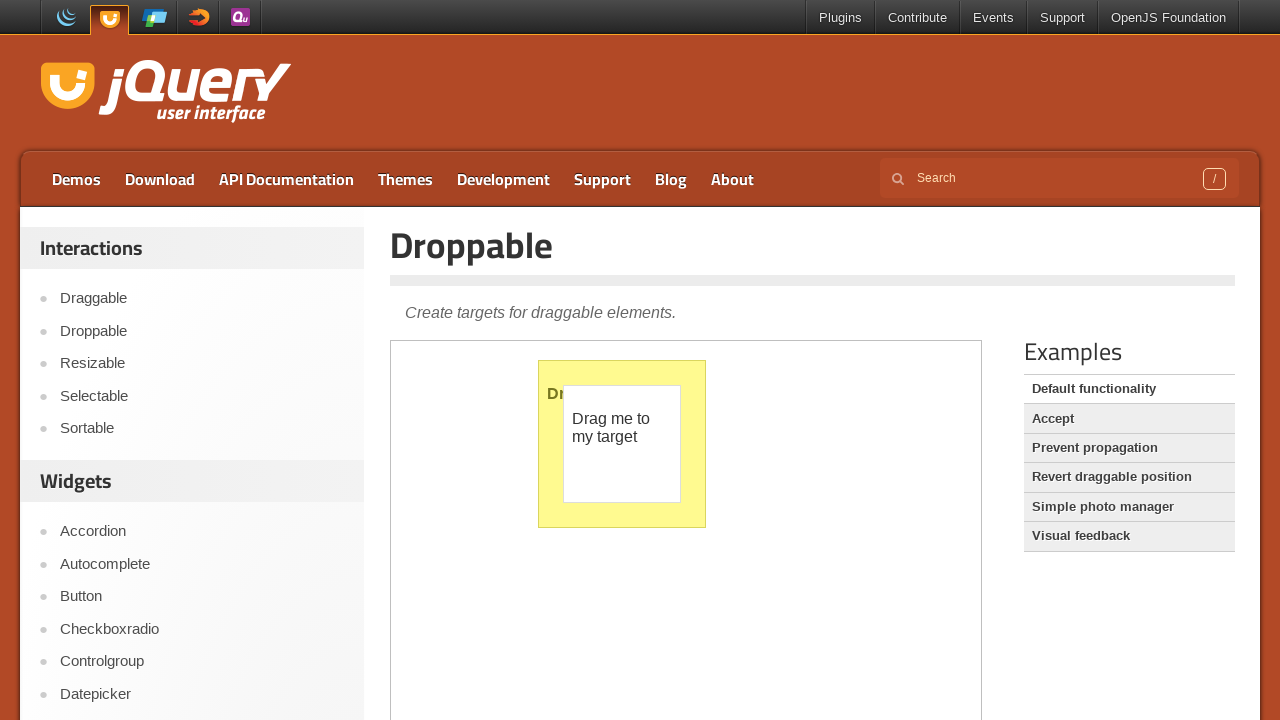

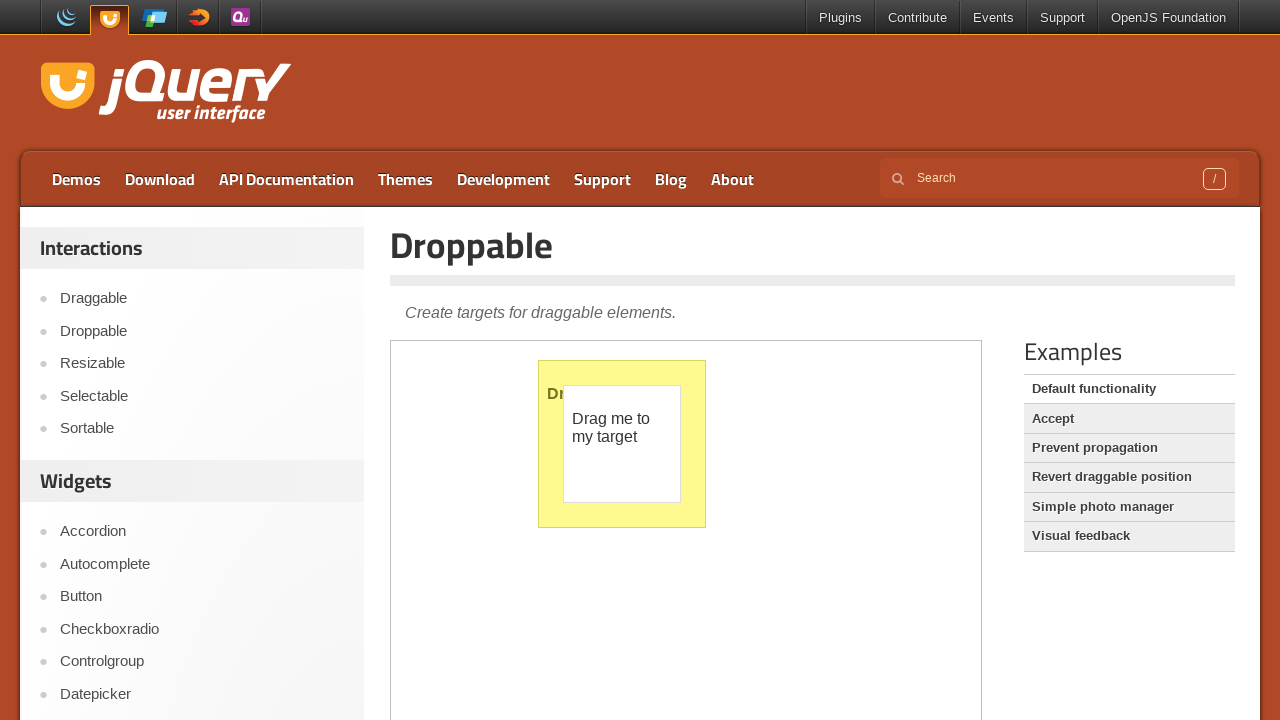